Tests entering a GitHub username in an input field and submitting it by pressing Enter to fetch user information

Starting URL: https://letcode.in/elements

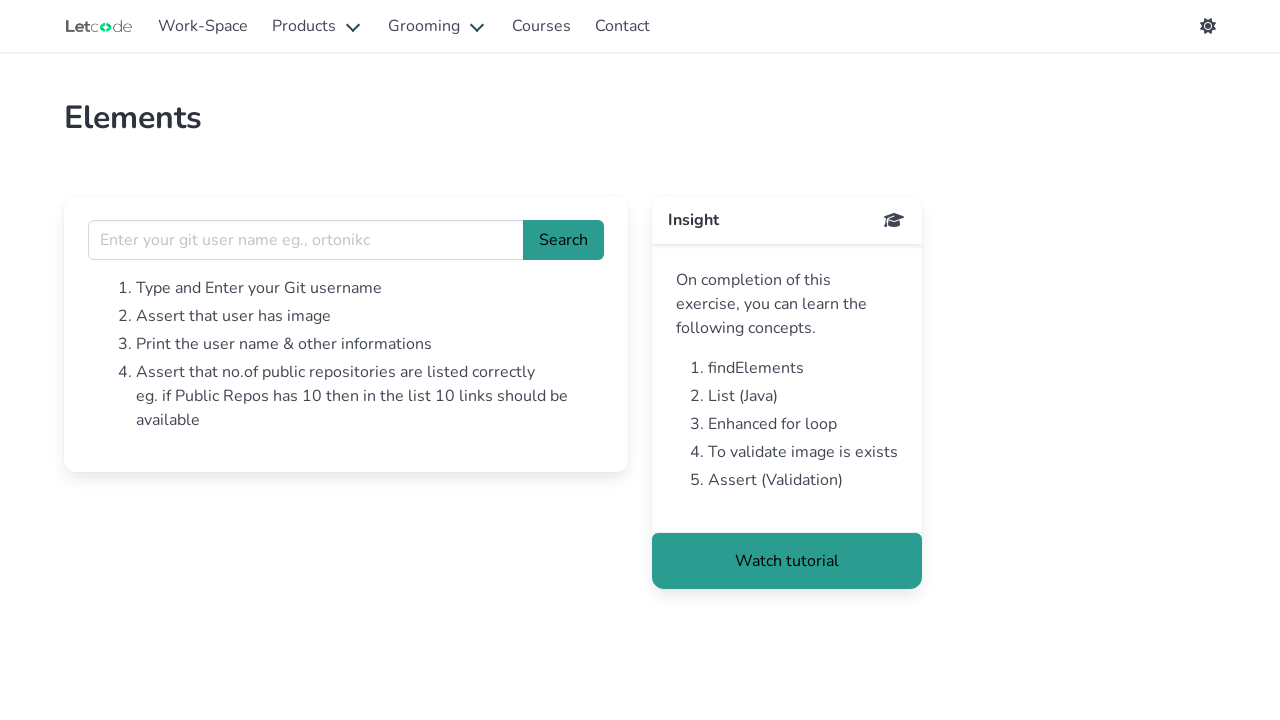

Filled GitHub username input field with 'torvalds' on input[name='username']
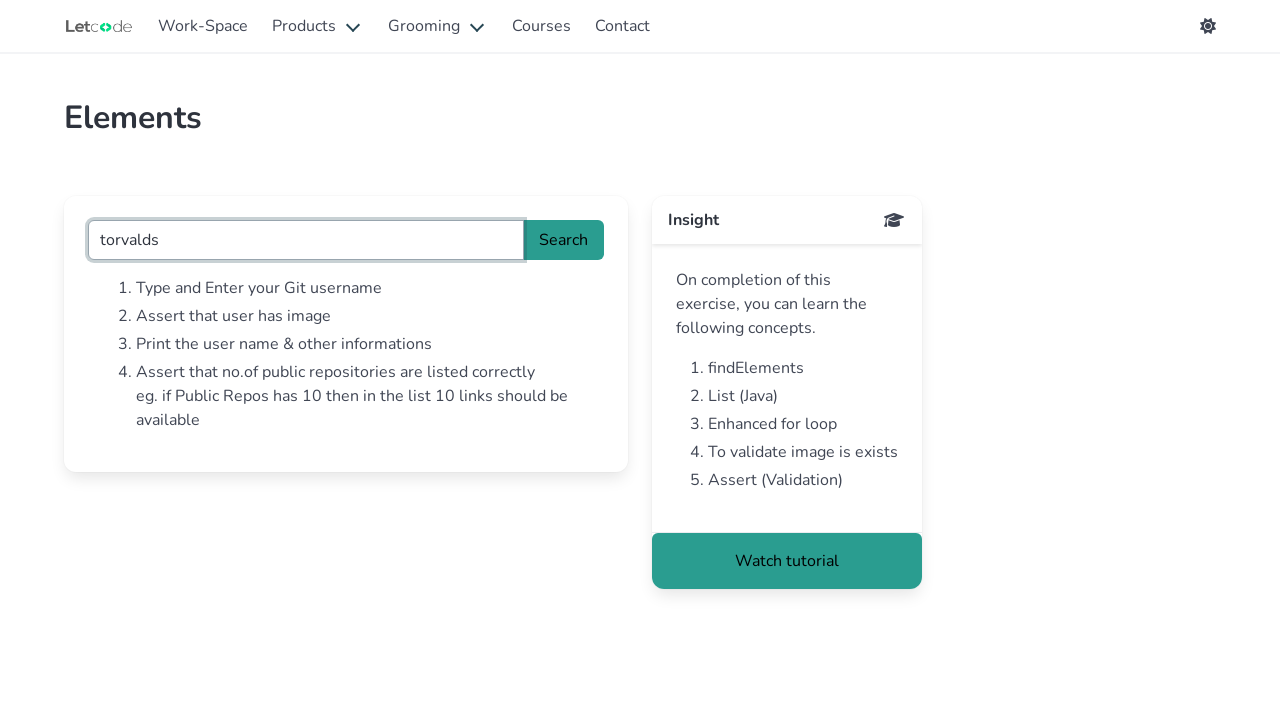

Pressed Enter to submit GitHub username and fetch user information on input[name='username']
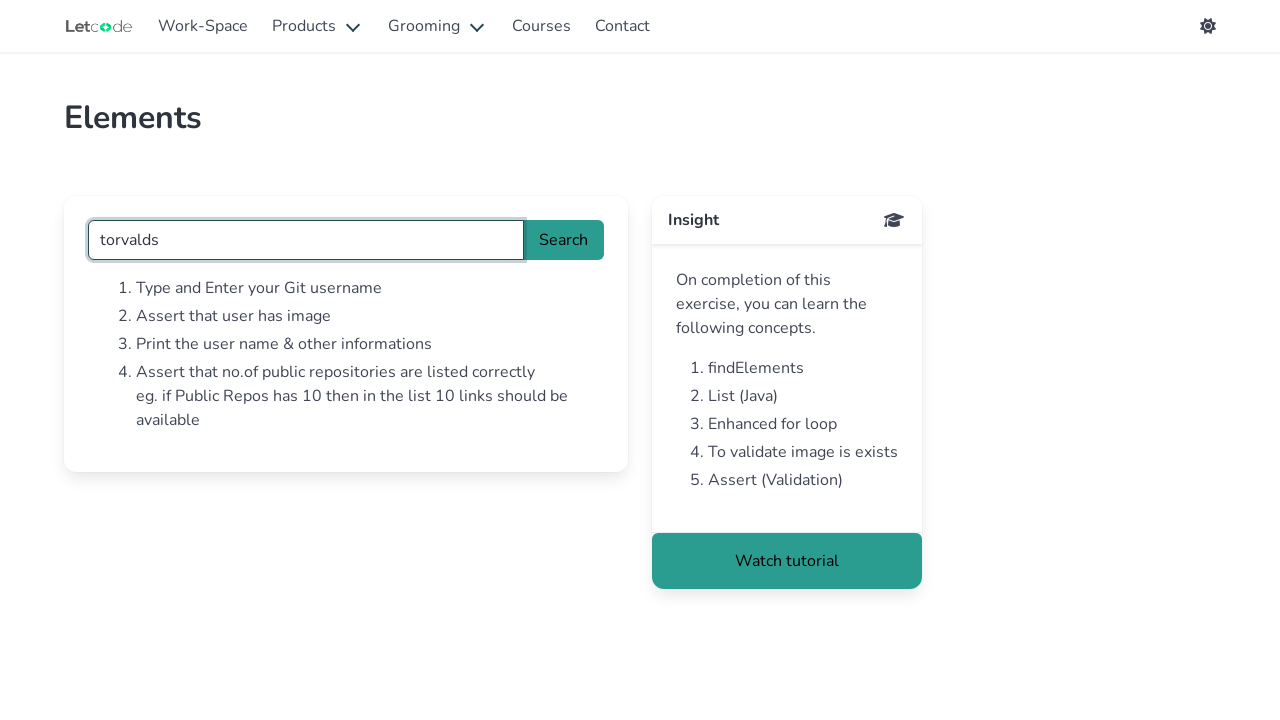

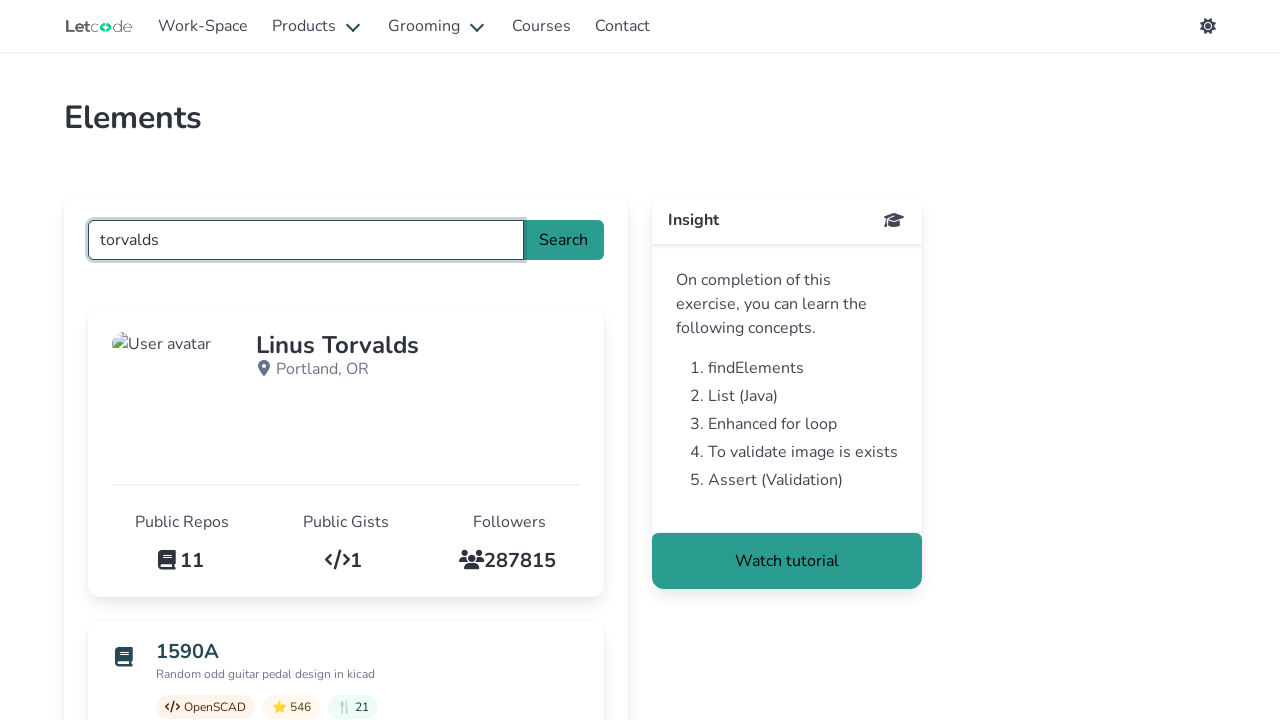